Tests the email input field by verifying it's visible, enabled, and can accept text input

Starting URL: https://cac-tat.s3.eu-central-1.amazonaws.com/index.html

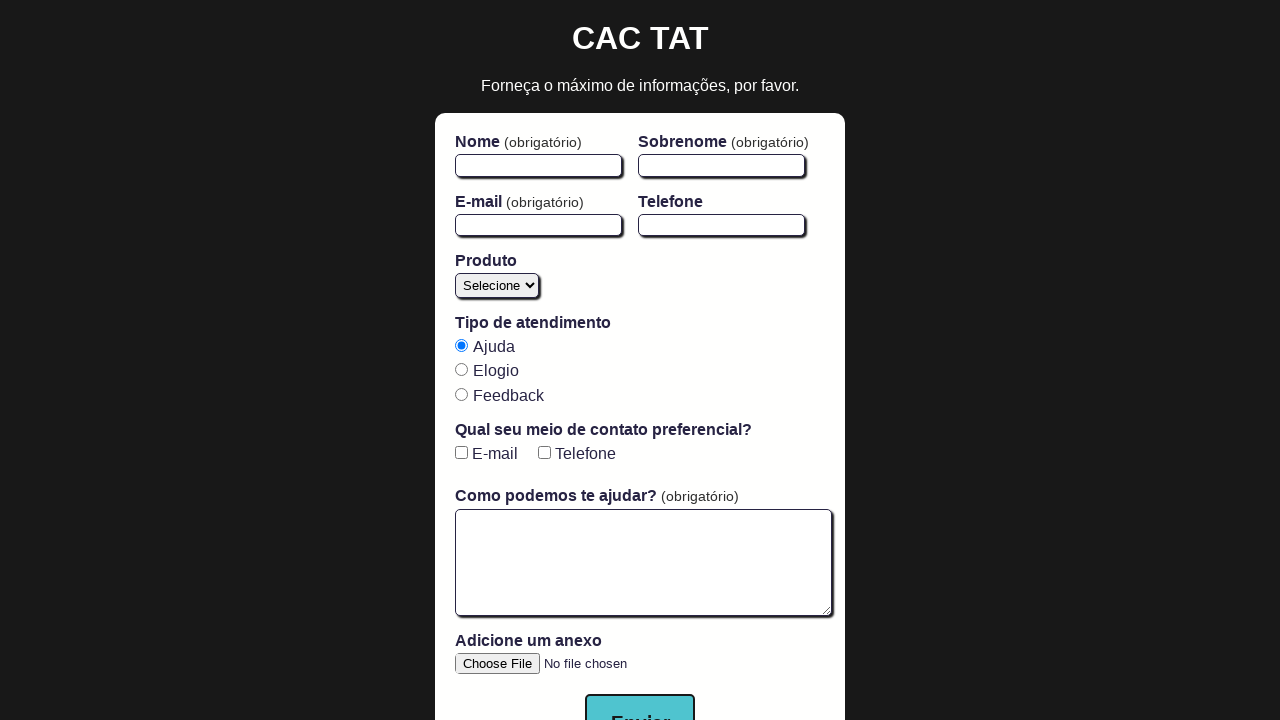

Waited for email field to be present in DOM
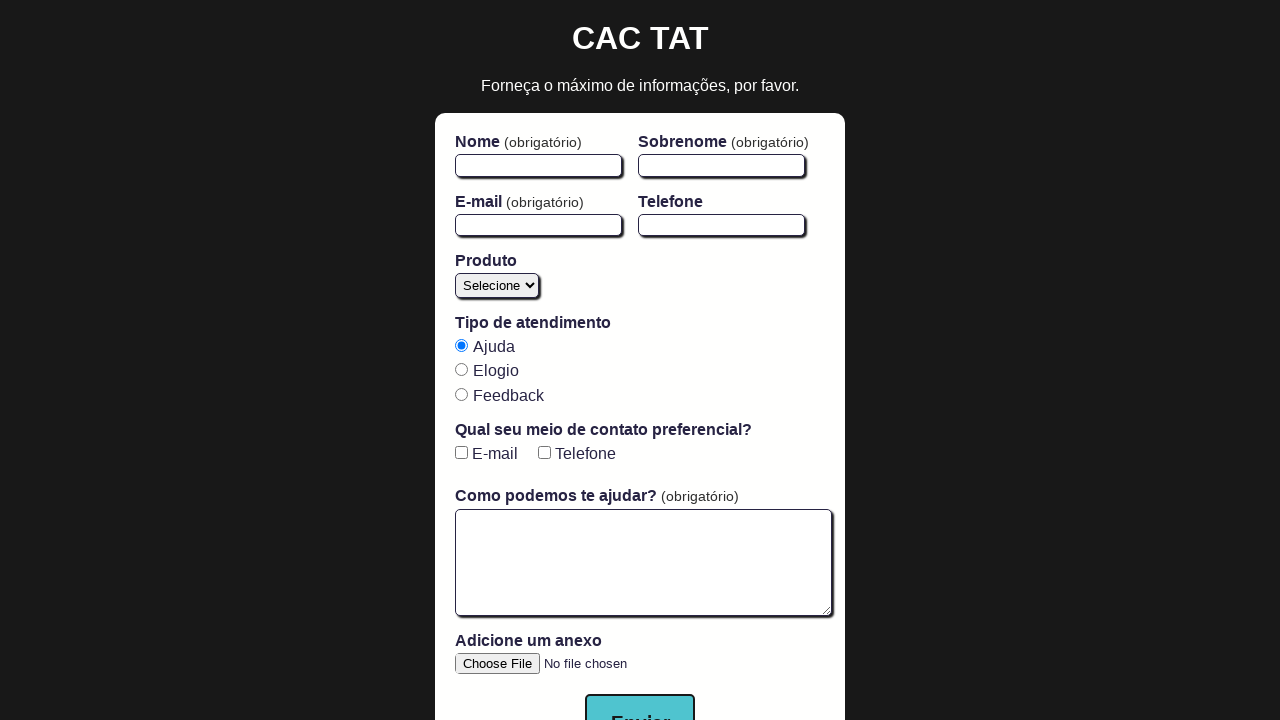

Verified email field is visible
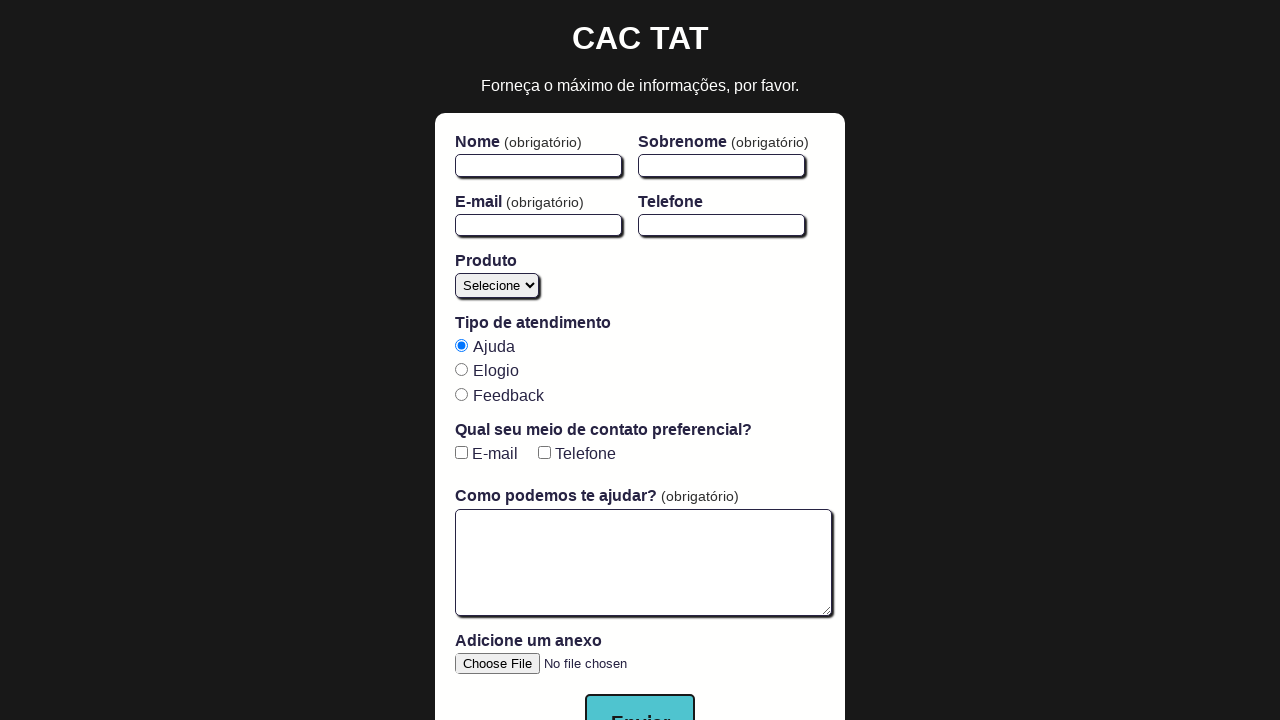

Verified email field is enabled
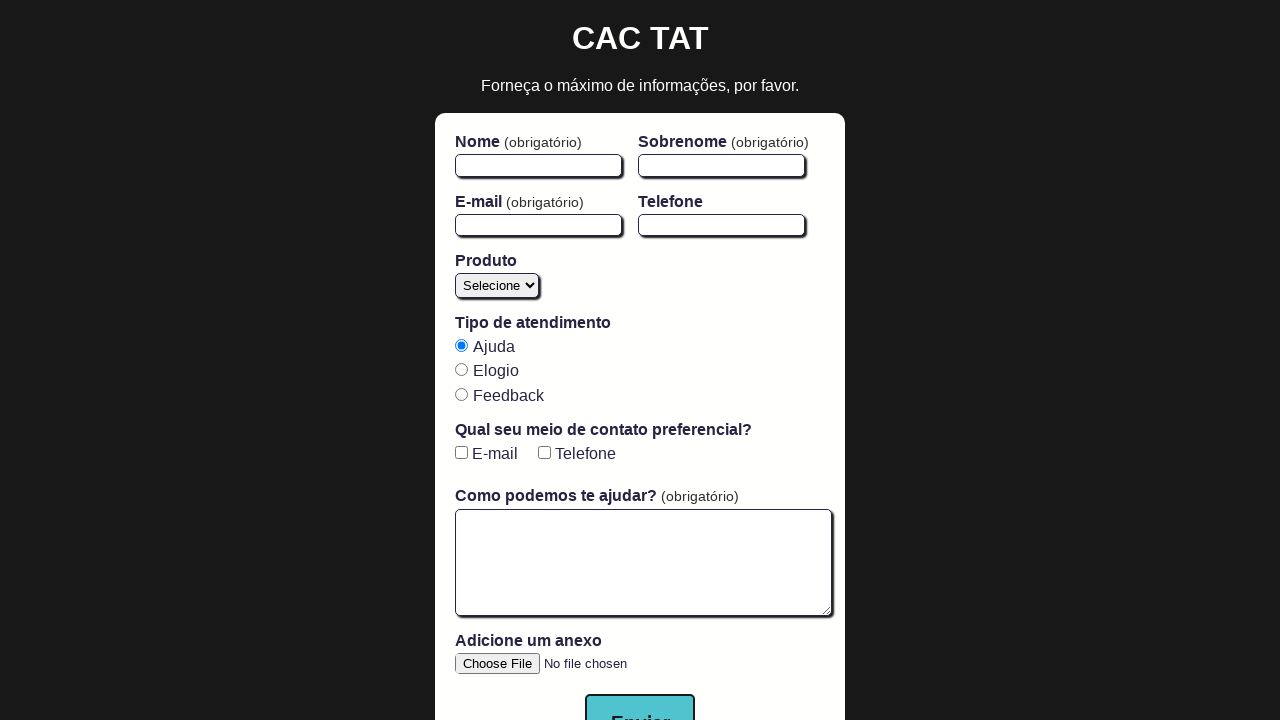

Filled email field with 'joao.silva@example.com' on #email
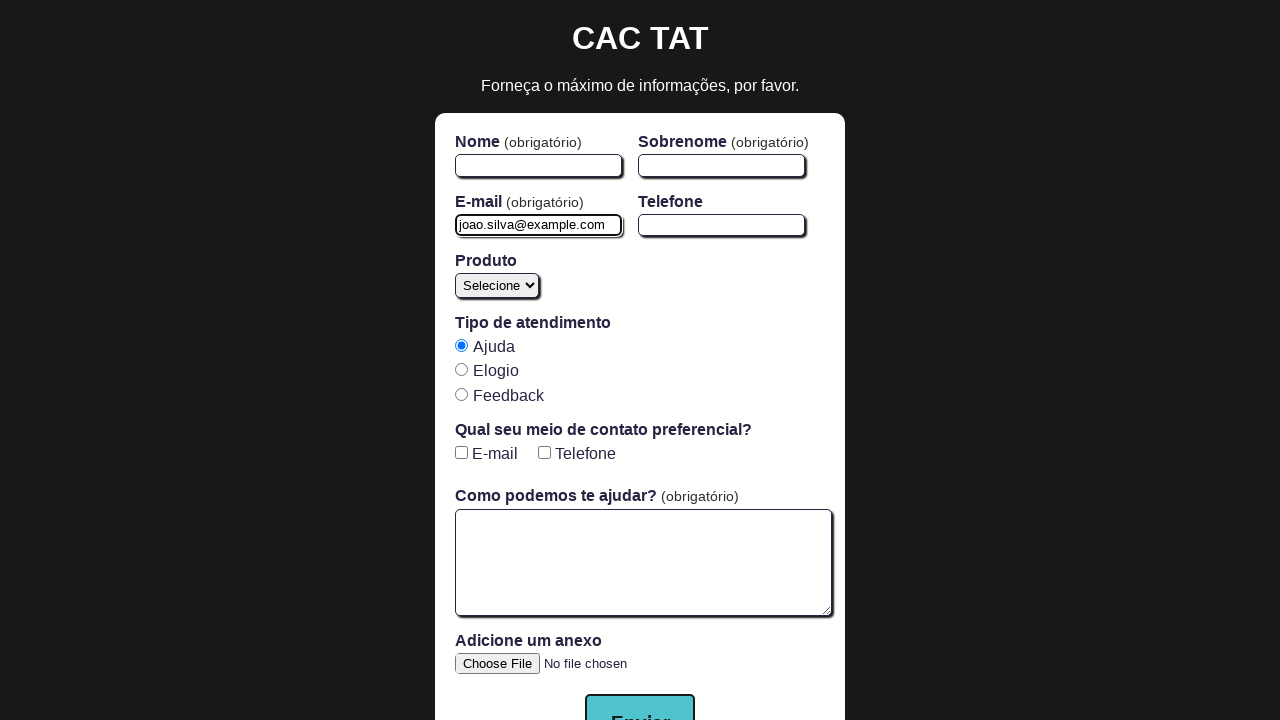

Verified email field contains the entered text 'joao.silva@example.com'
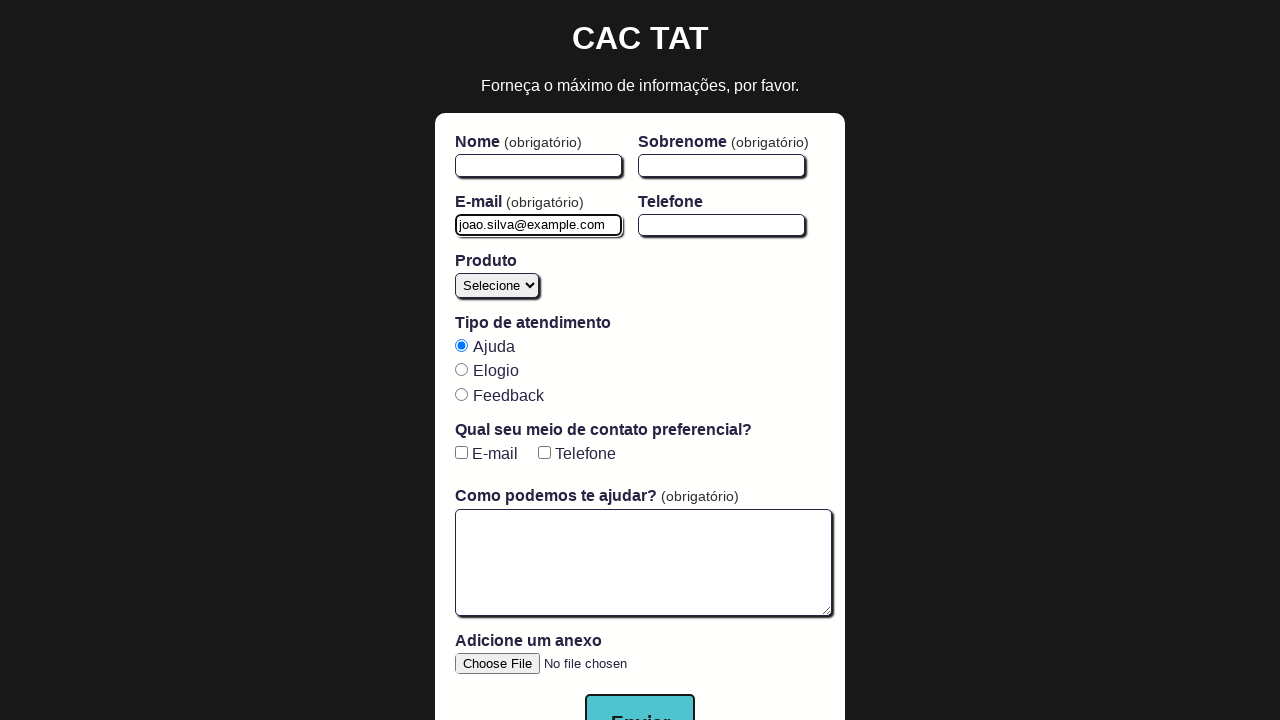

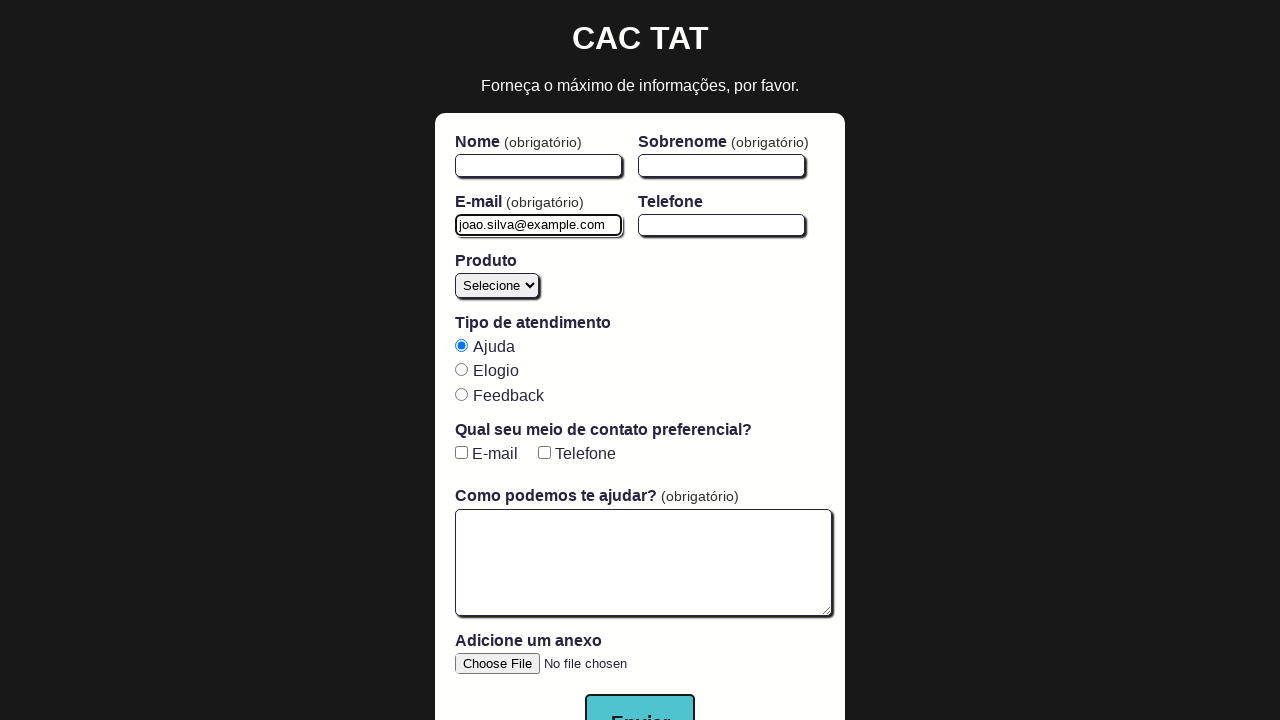